Tests basic browser navigation including forward, back, and refresh operations on the Ultimate QA automation page

Starting URL: https://www.ultimateqa.com/automation

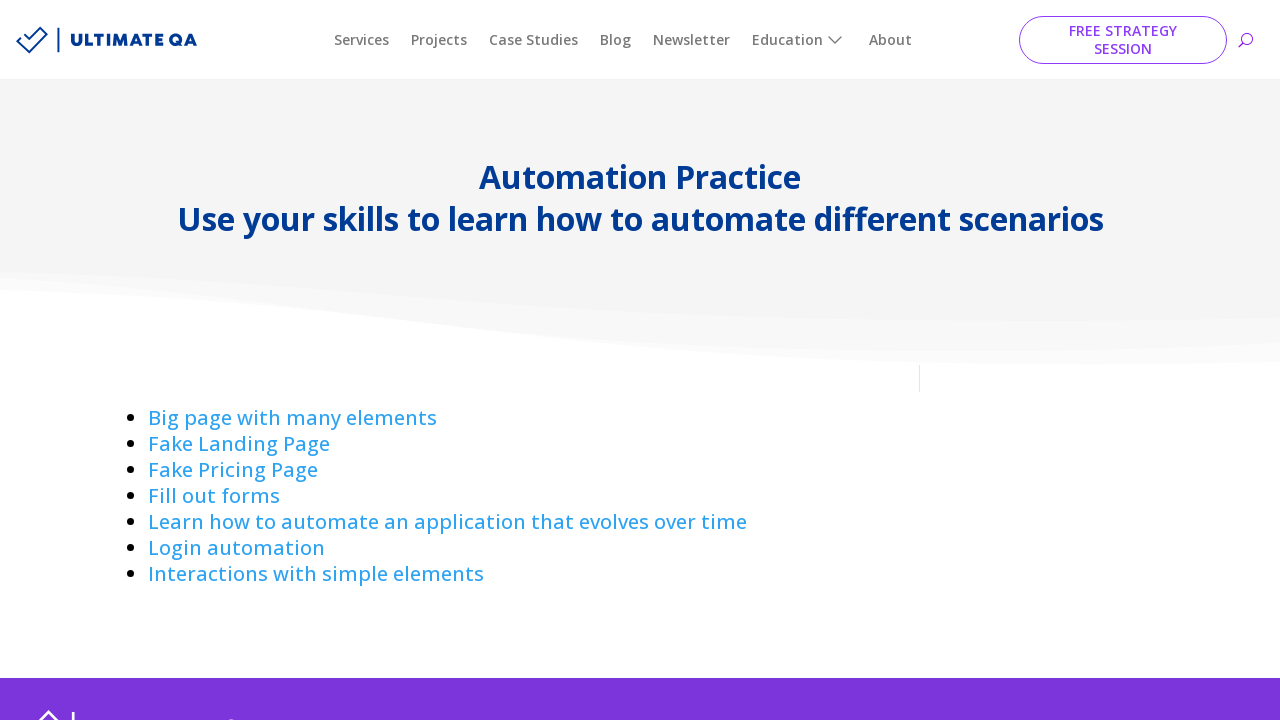

Attempted to navigate forward (no-op as page just loaded)
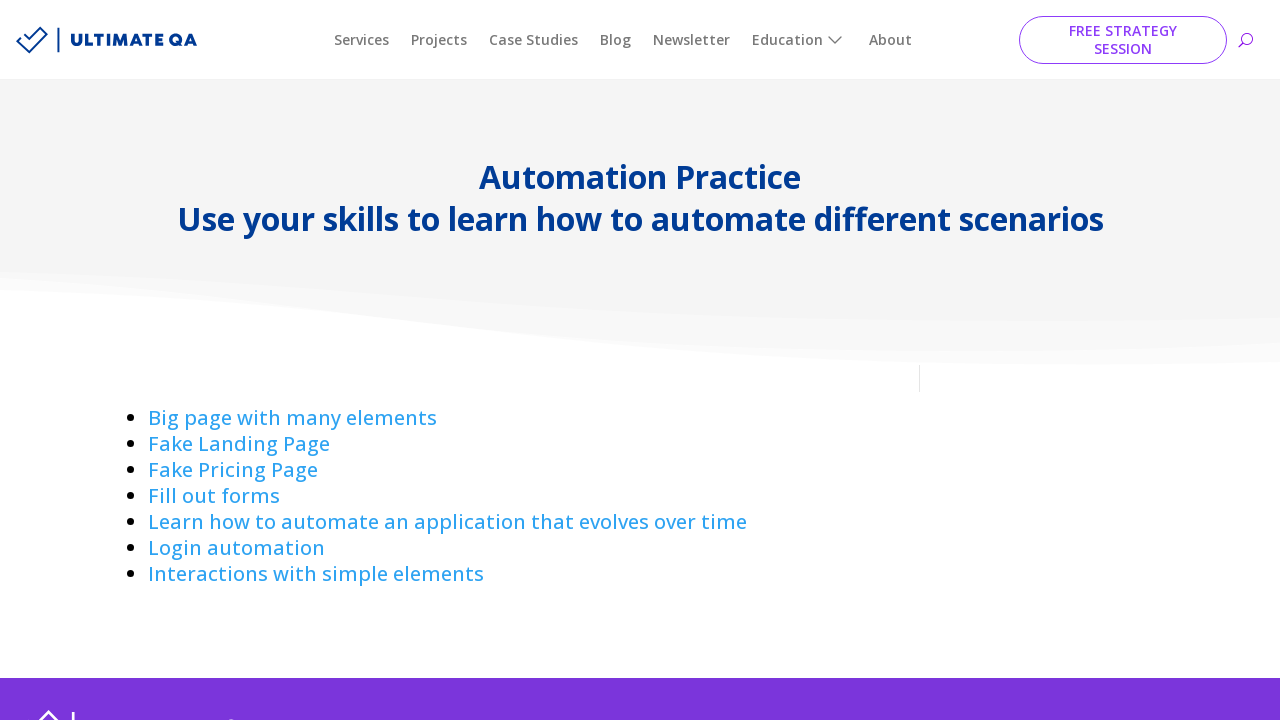

Navigated back in browser history
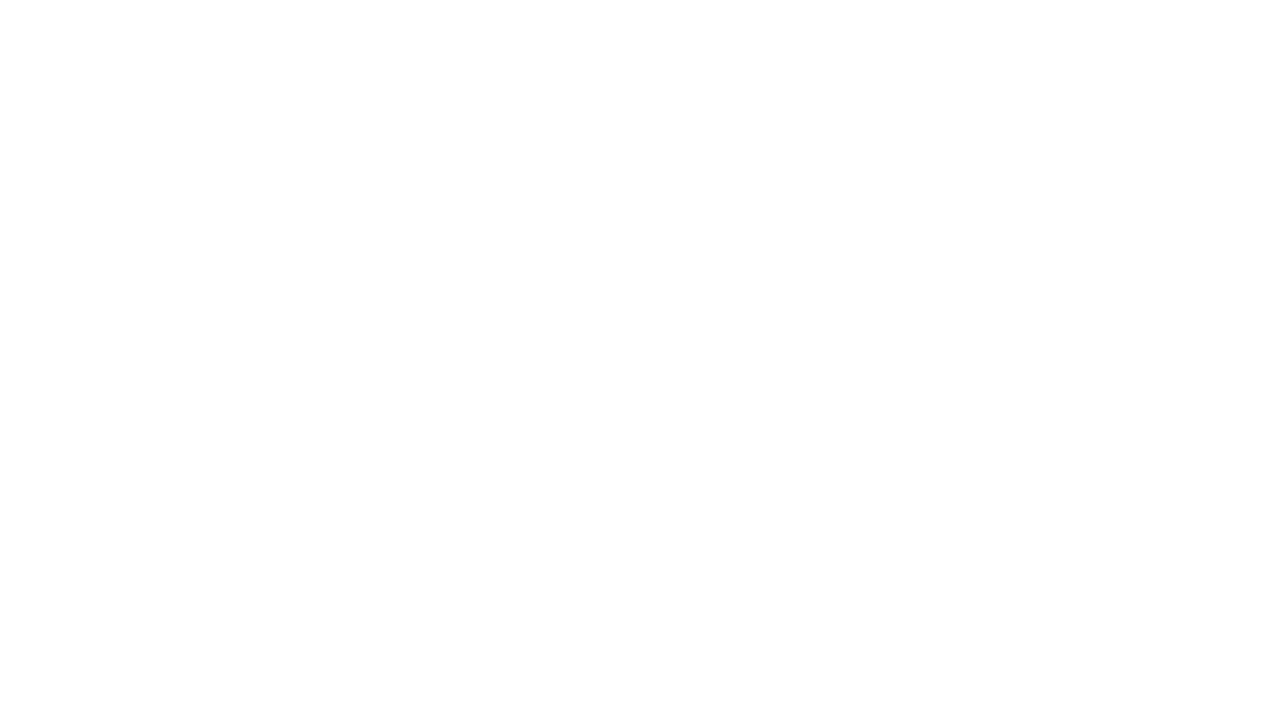

Refreshed the current page
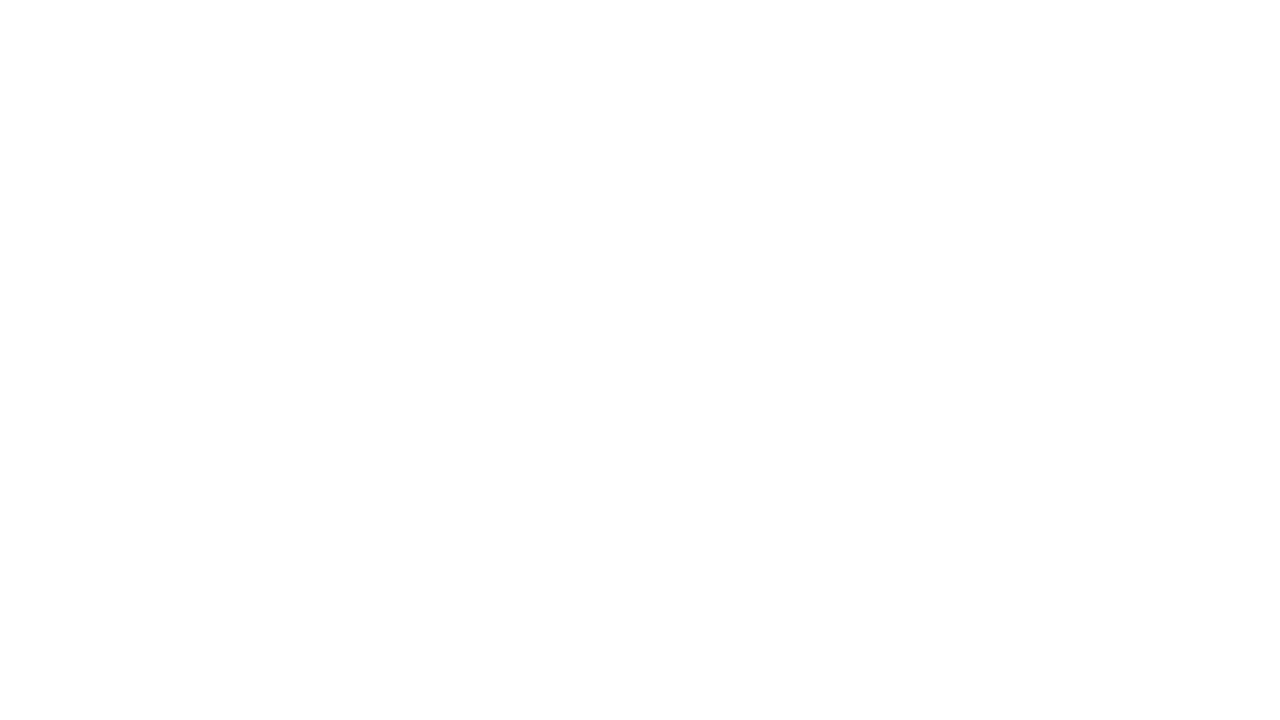

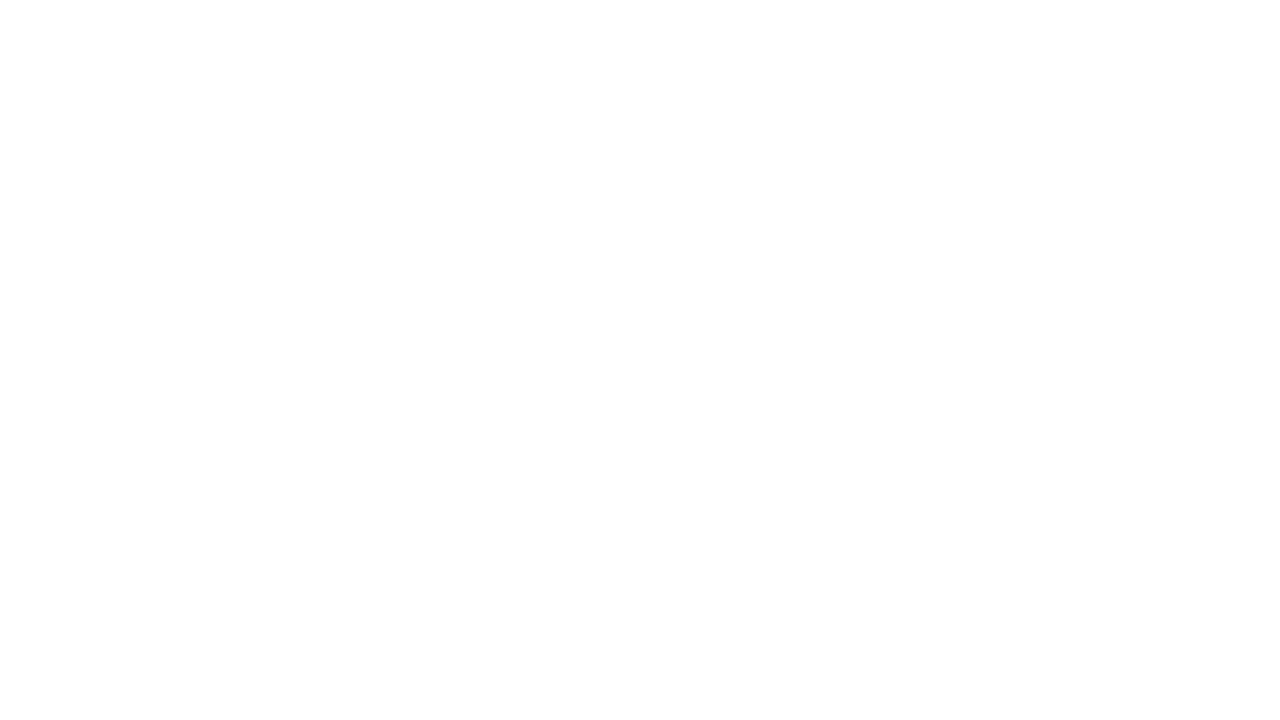